Navigates to whatismyipaddress.com to verify the page loads and displays IP address information

Starting URL: http://whatismyipaddress.com

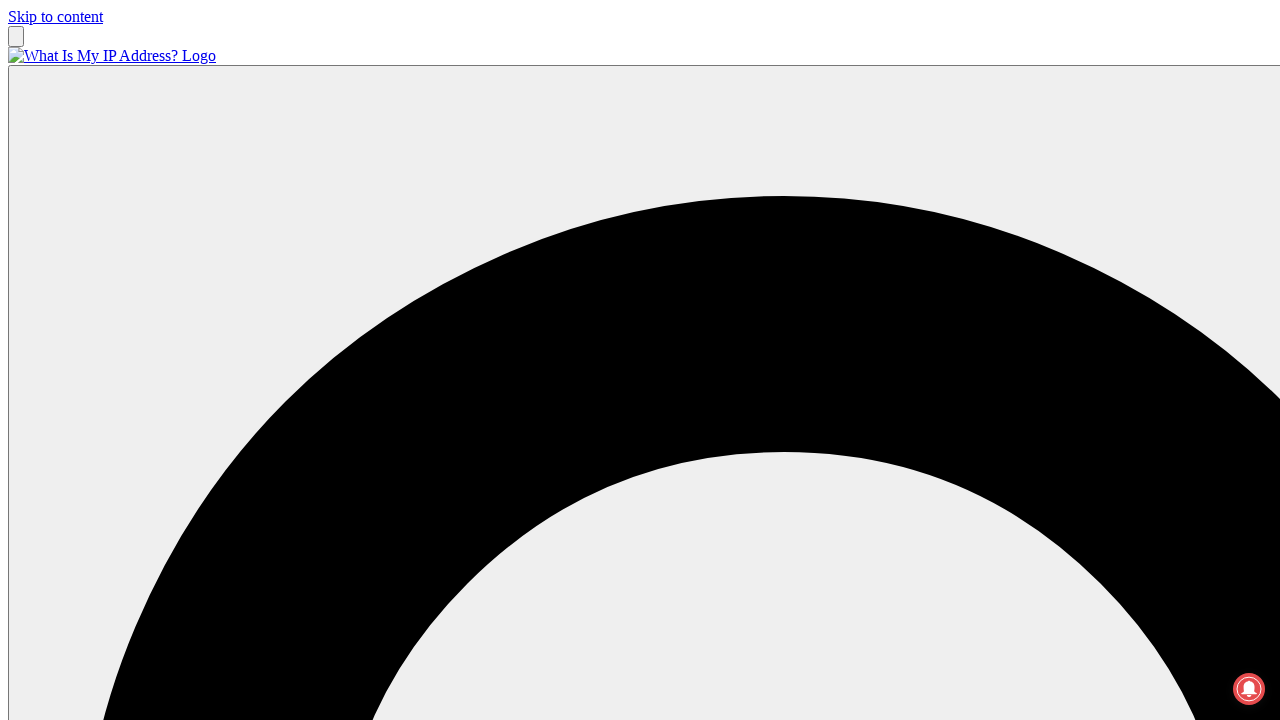

Navigated to whatismyipaddress.com
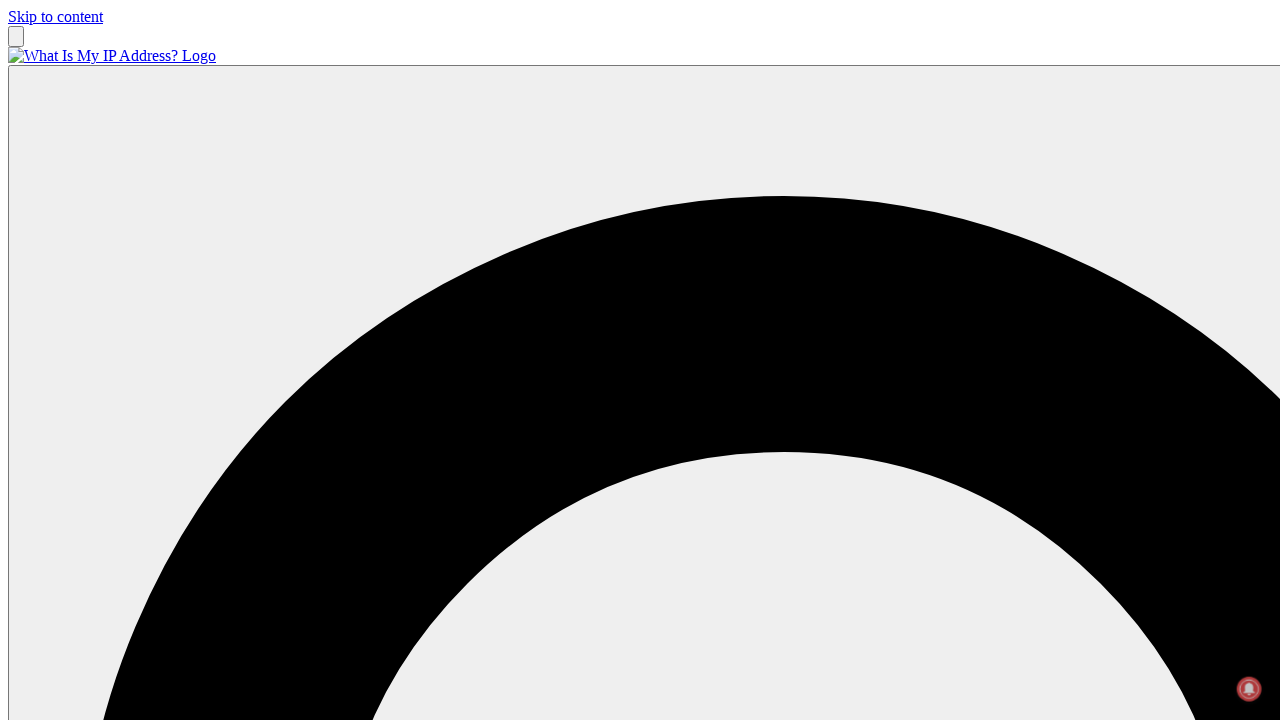

Page reached networkidle state, network activity complete
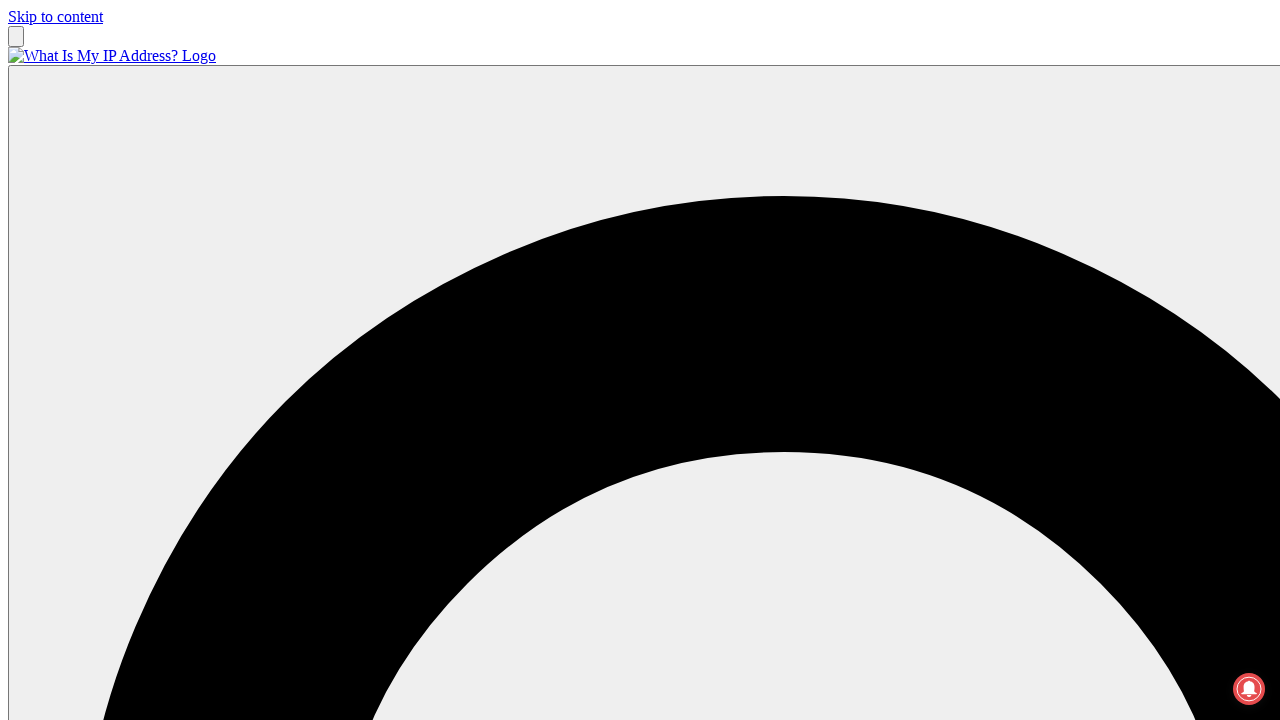

Body element is present, page structure loaded
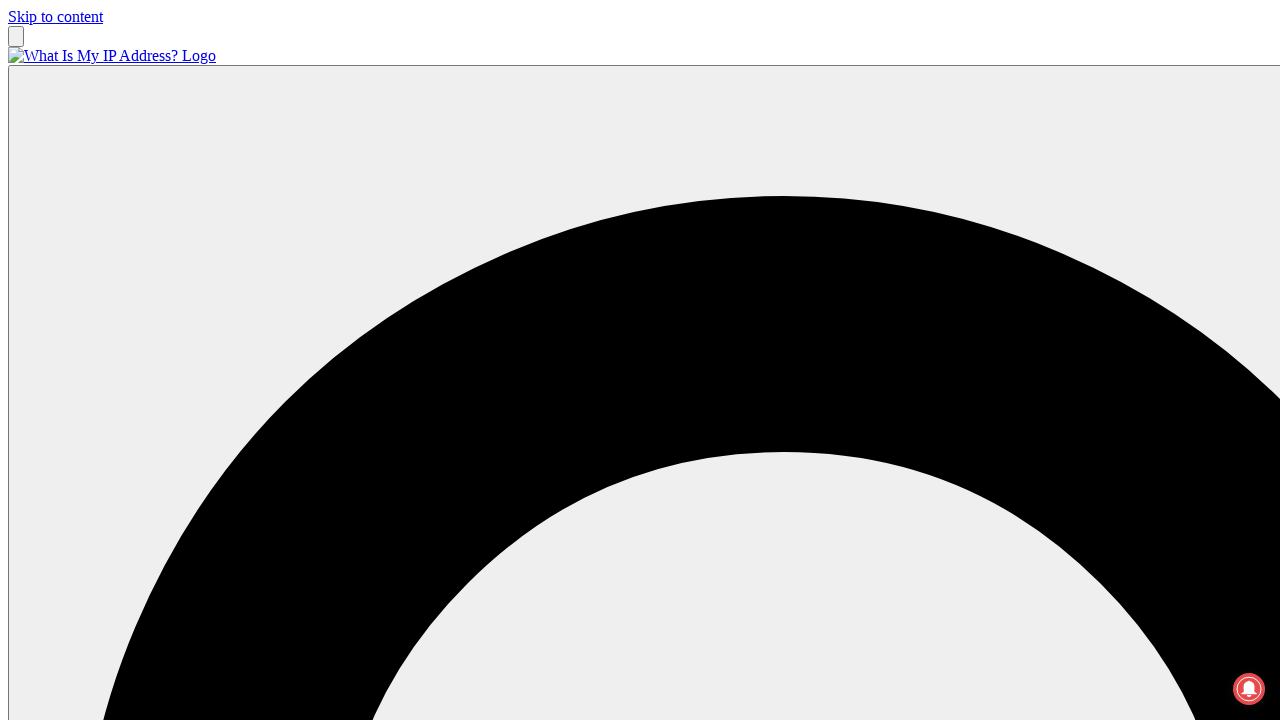

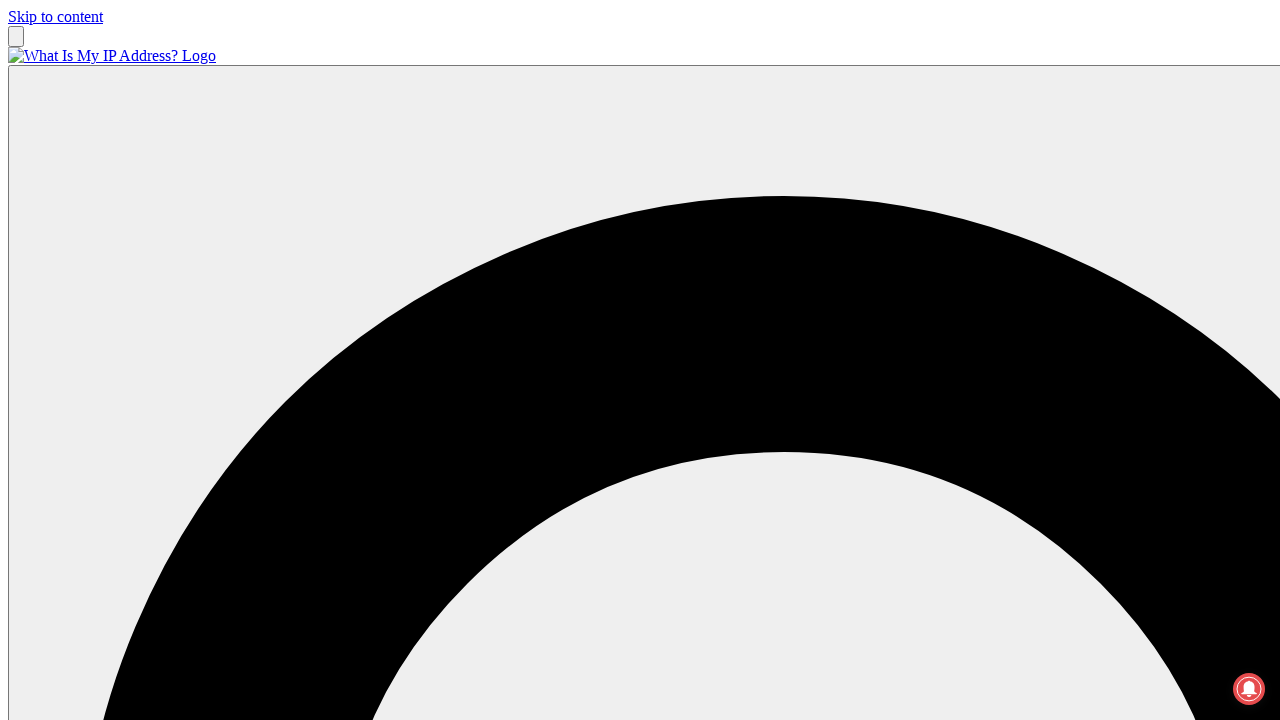